Tests mouse hover functionality by navigating to the hovers page and performing a hover action over an element to reveal hidden content

Starting URL: http://the-internet.herokuapp.com/

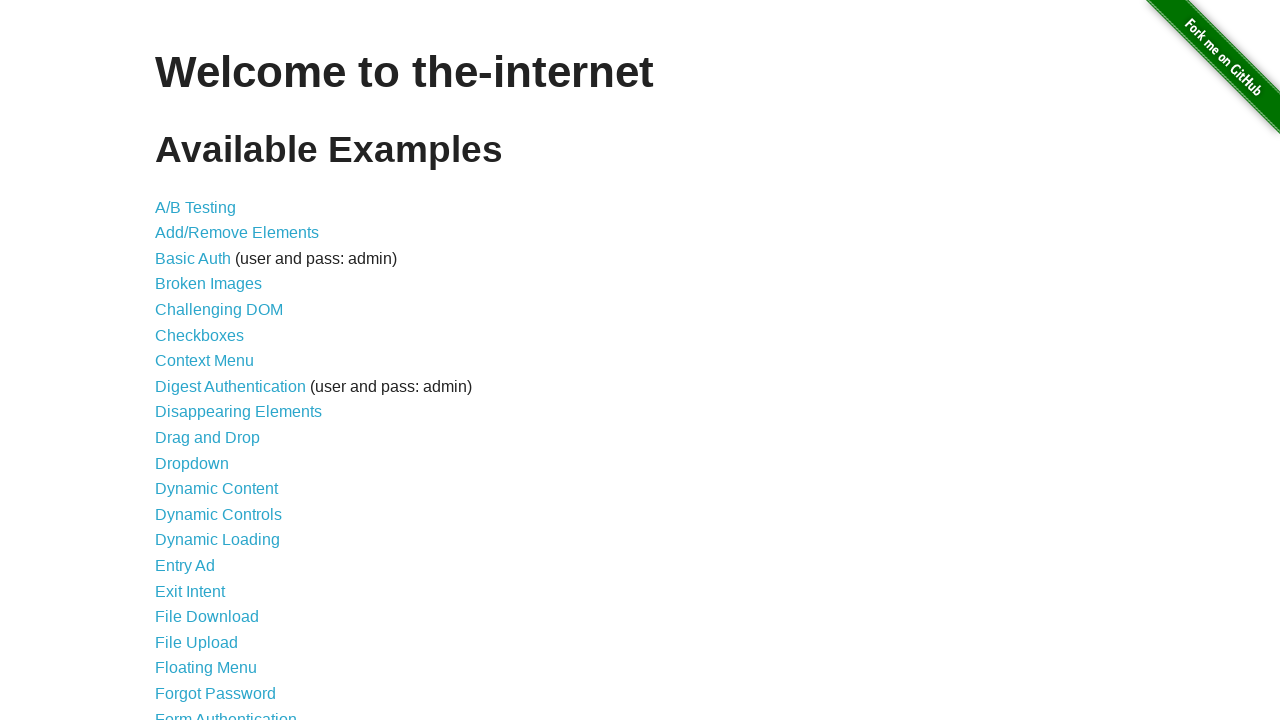

Clicked on the 'Hovers' link (9th item in the list) at (238, 412) on #content > ul > li:nth-child(9) > a
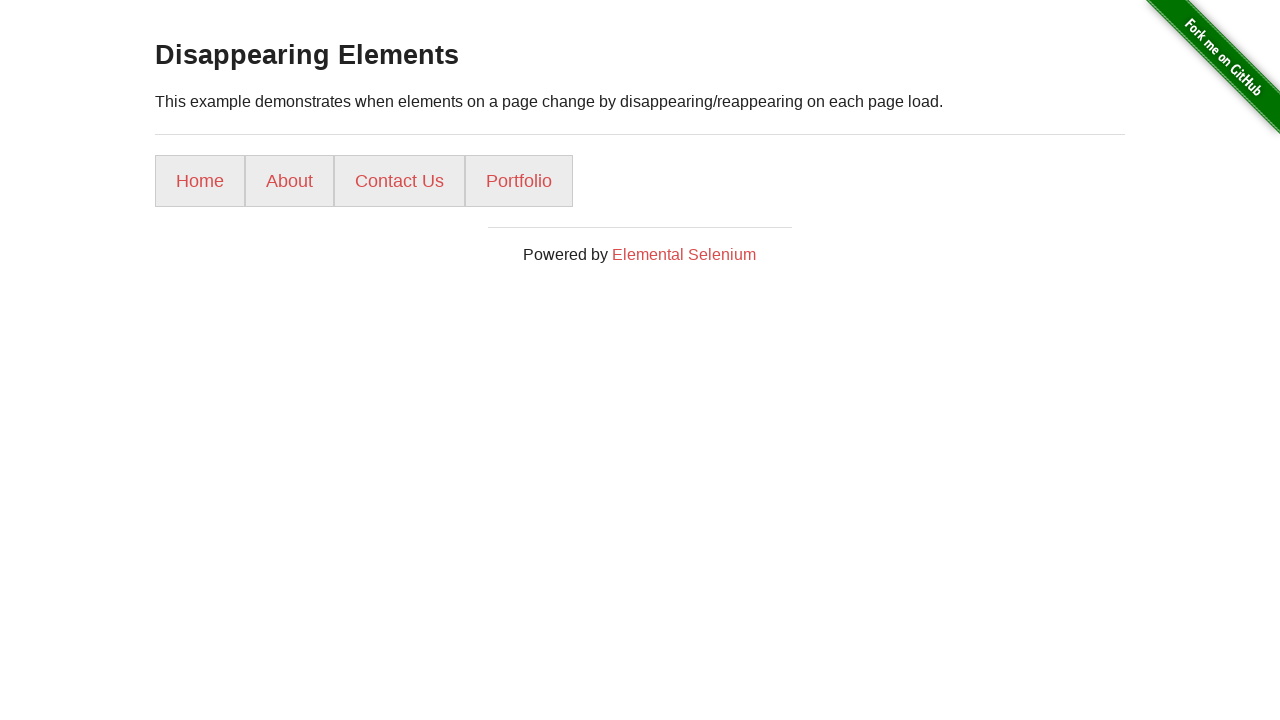

Hovered over the second element in the hovers list at (290, 181) on #content > div > ul > li:nth-child(2) > a
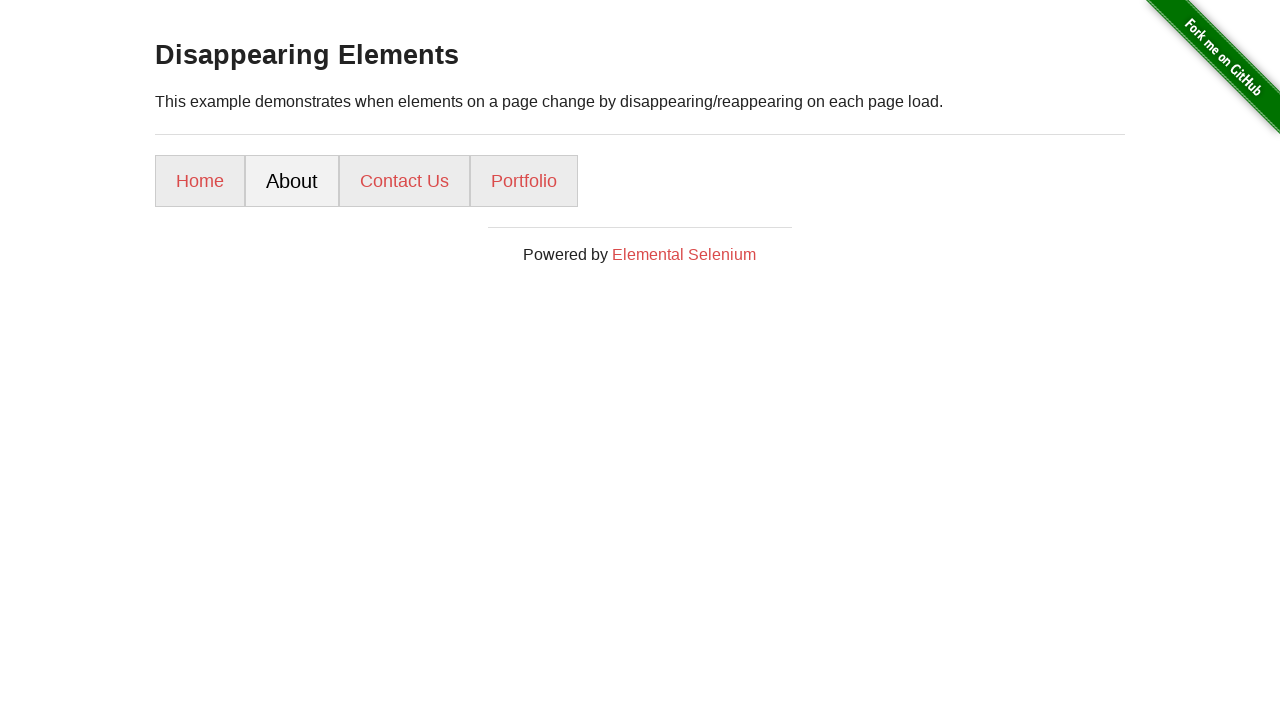

Waited 1 second to observe the hover effect revealing hidden content
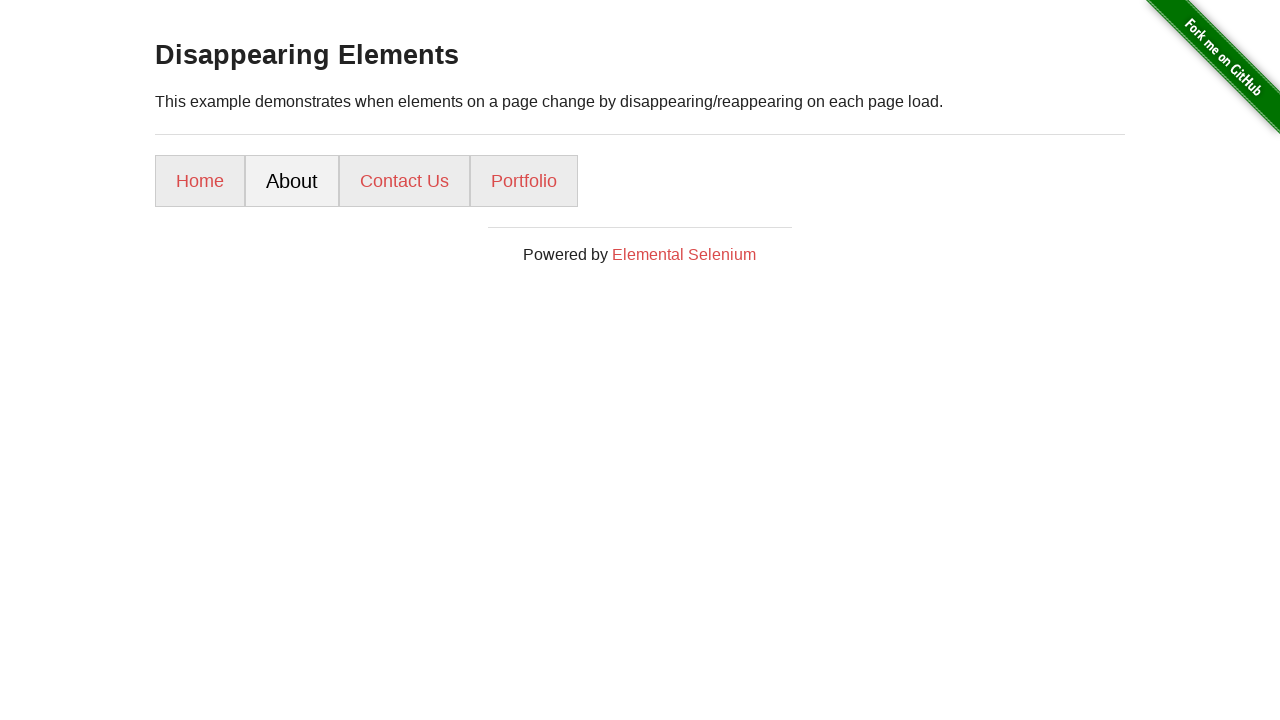

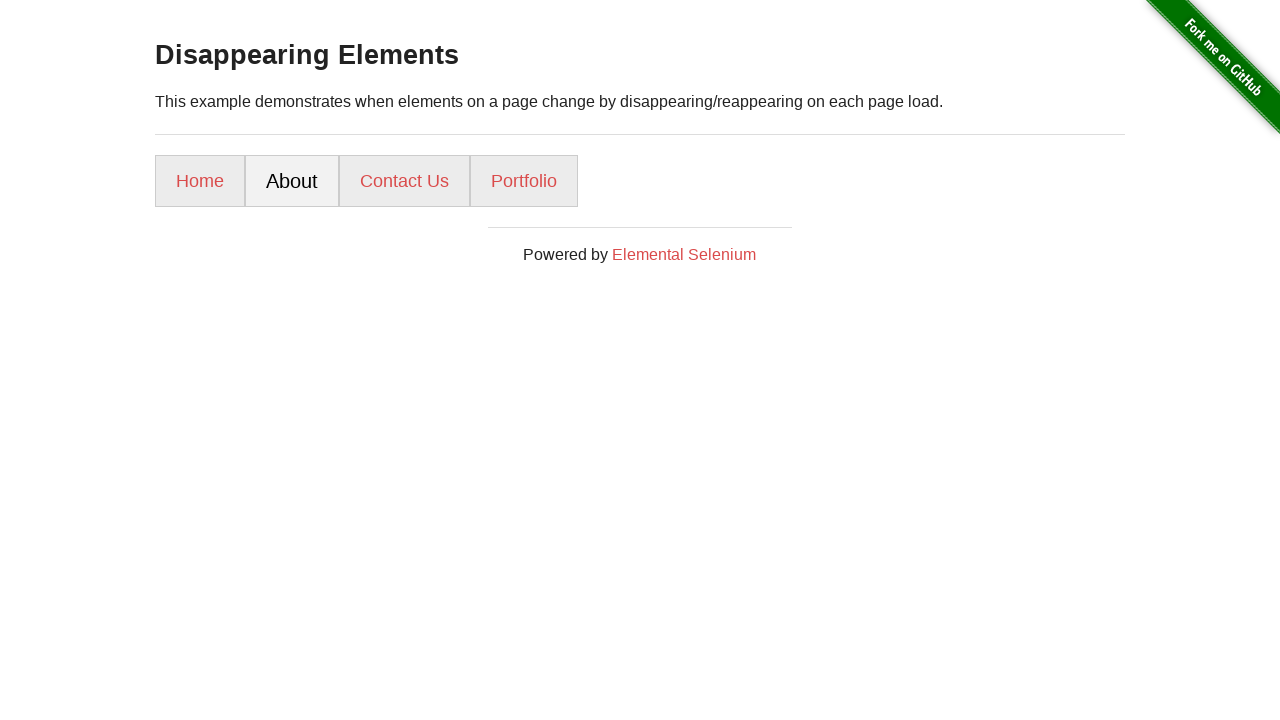